Automates a wild variety SNP search task on the ICRISAT CicerSeq database by selecting crop type, search parameters, and submitting a gene ID query.

Starting URL: https://cegresources.icrisat.org/cicerseq/?page_id=3605

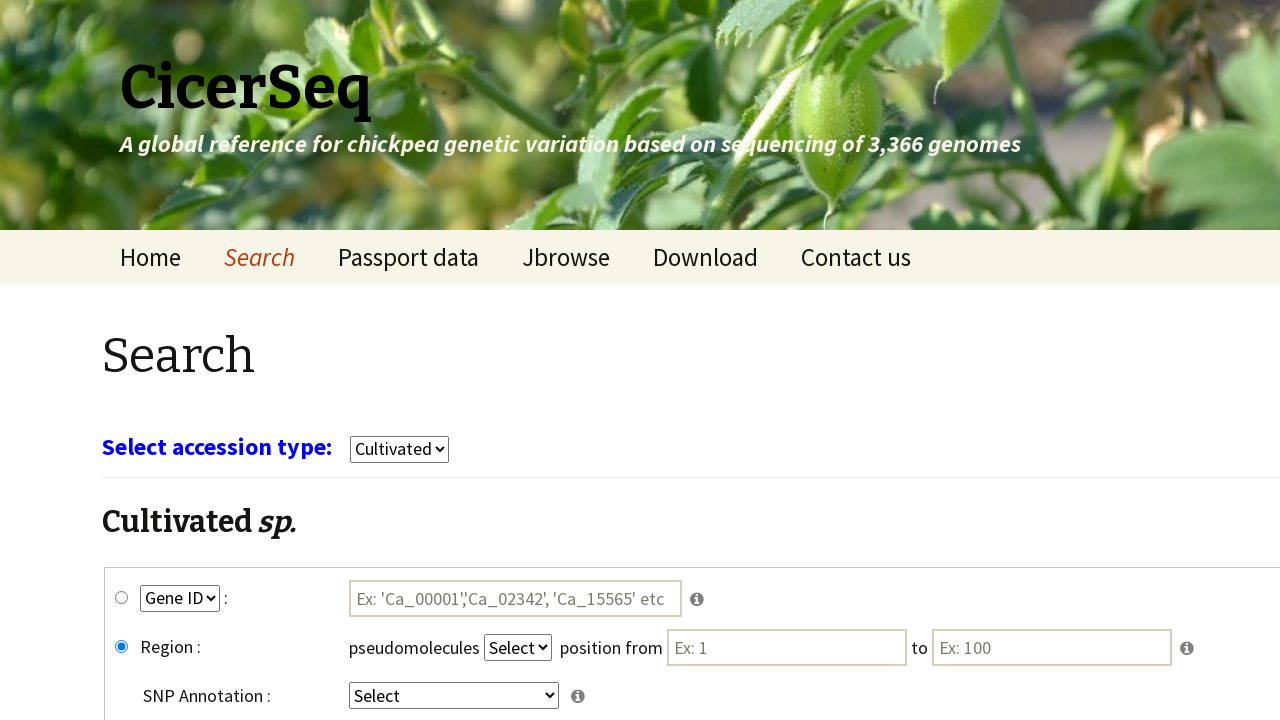

Waited 3 seconds for page to load
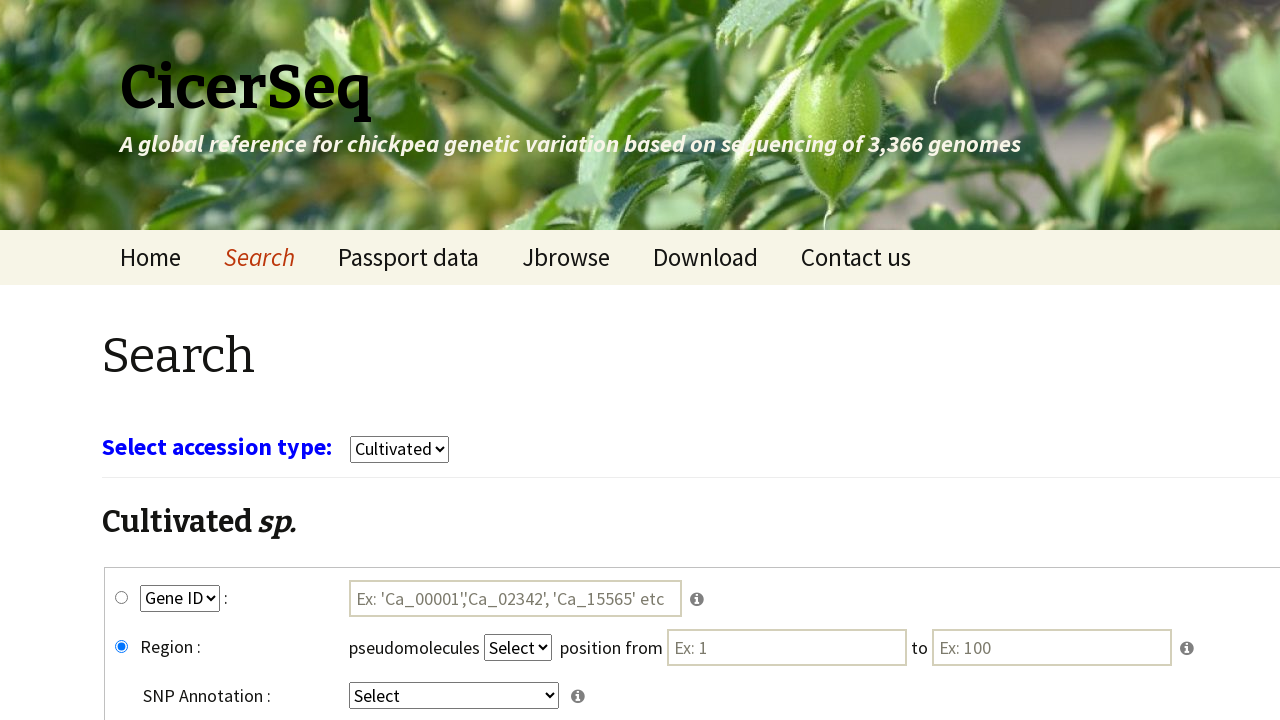

Selected 'wild' from crop type dropdown on select[name='select_crop']
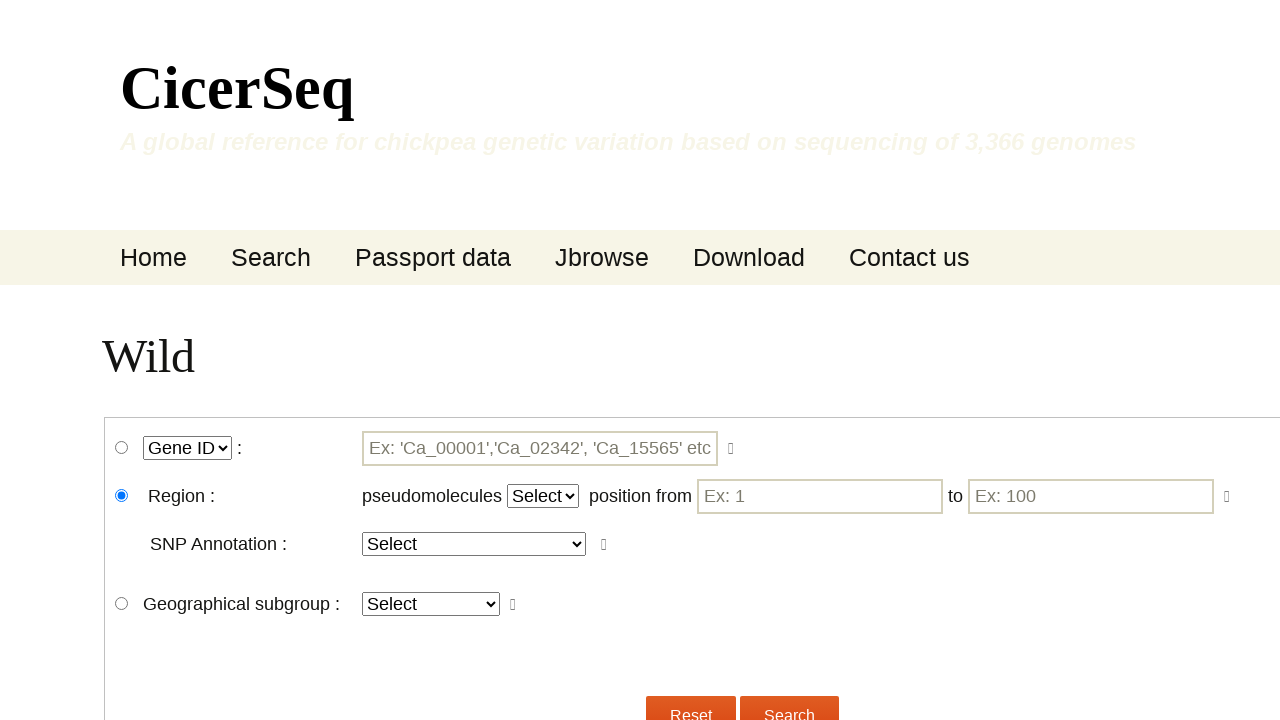

Clicked wgene_snp radio button to select SNP search mode at (122, 448) on #wgene_snp
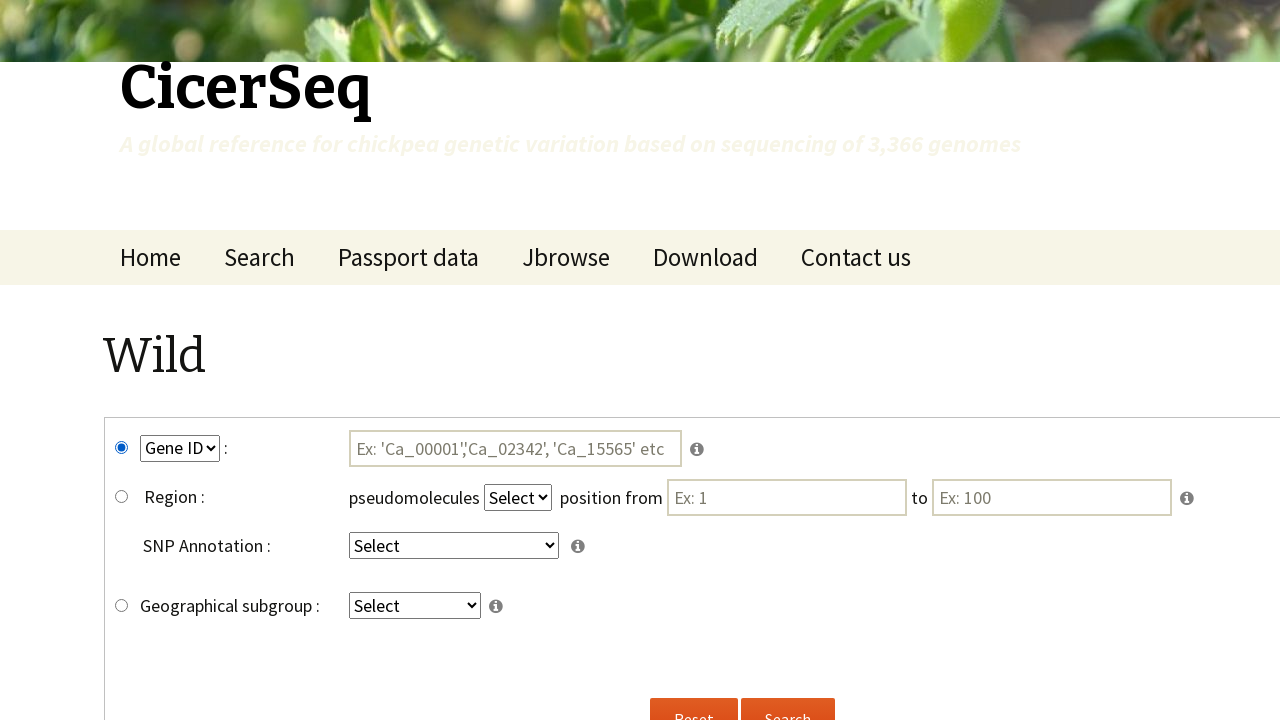

Selected 'GeneID' from search parameter dropdown on select[name='key2']
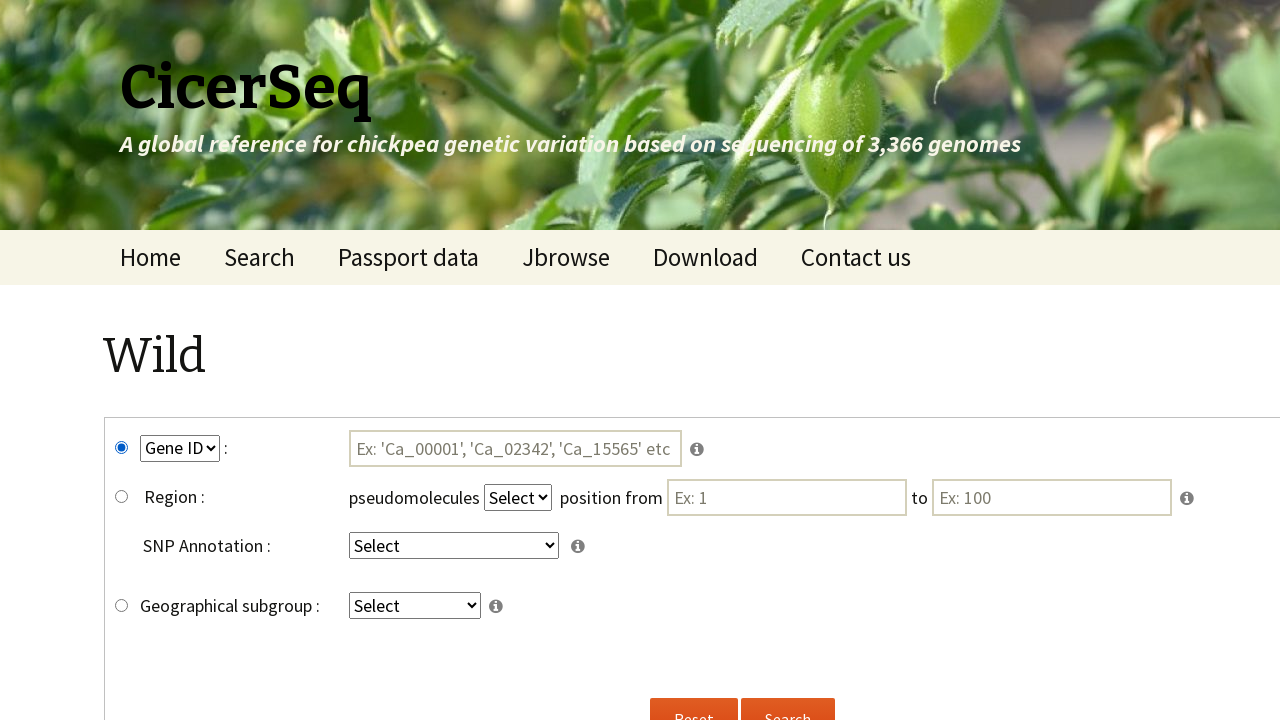

Selected 'intergenic' from key4 dropdown on select[name='key4']
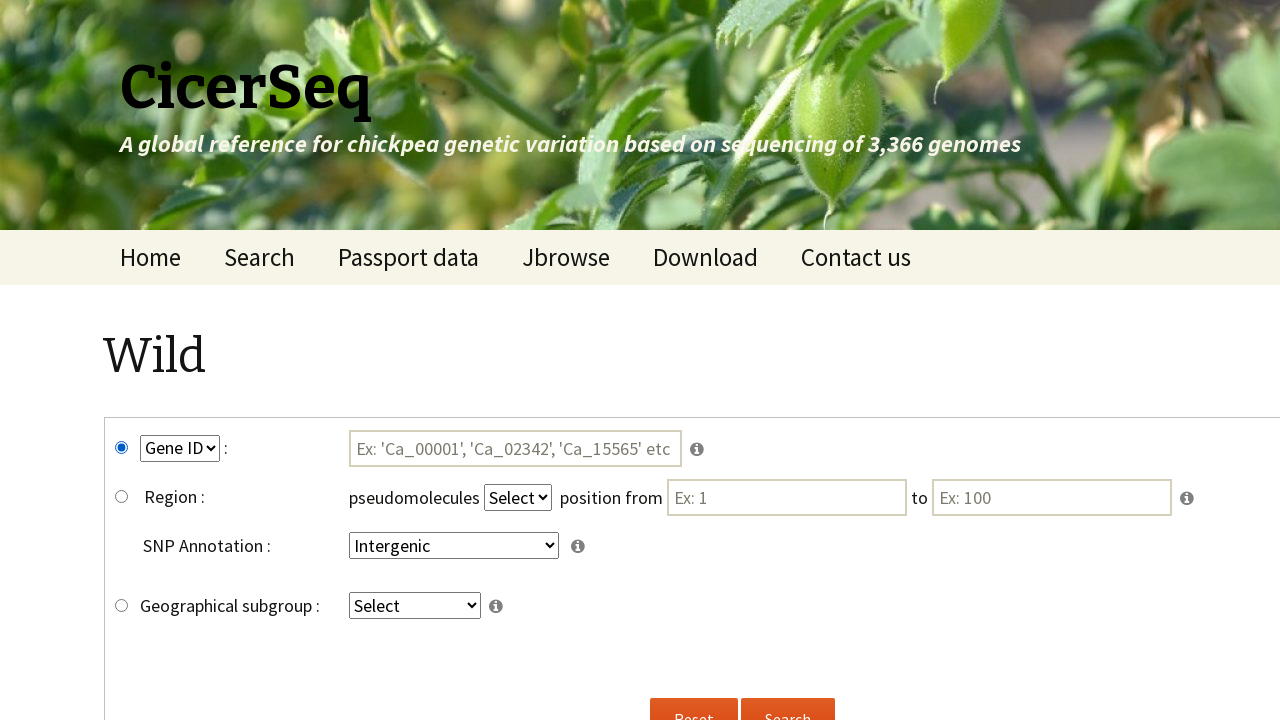

Entered gene ID 'Ca_00004' in search field on #tmp3
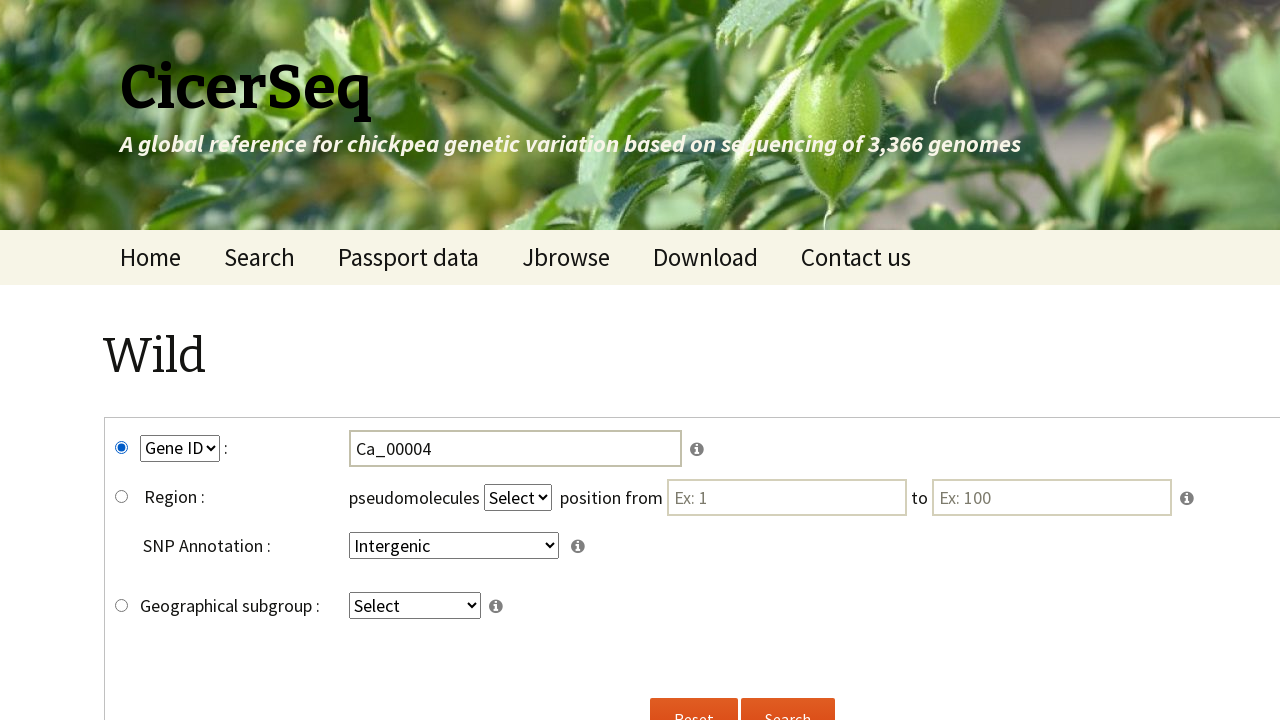

Clicked wild search submit button at (788, 698) on input[name='submitw']
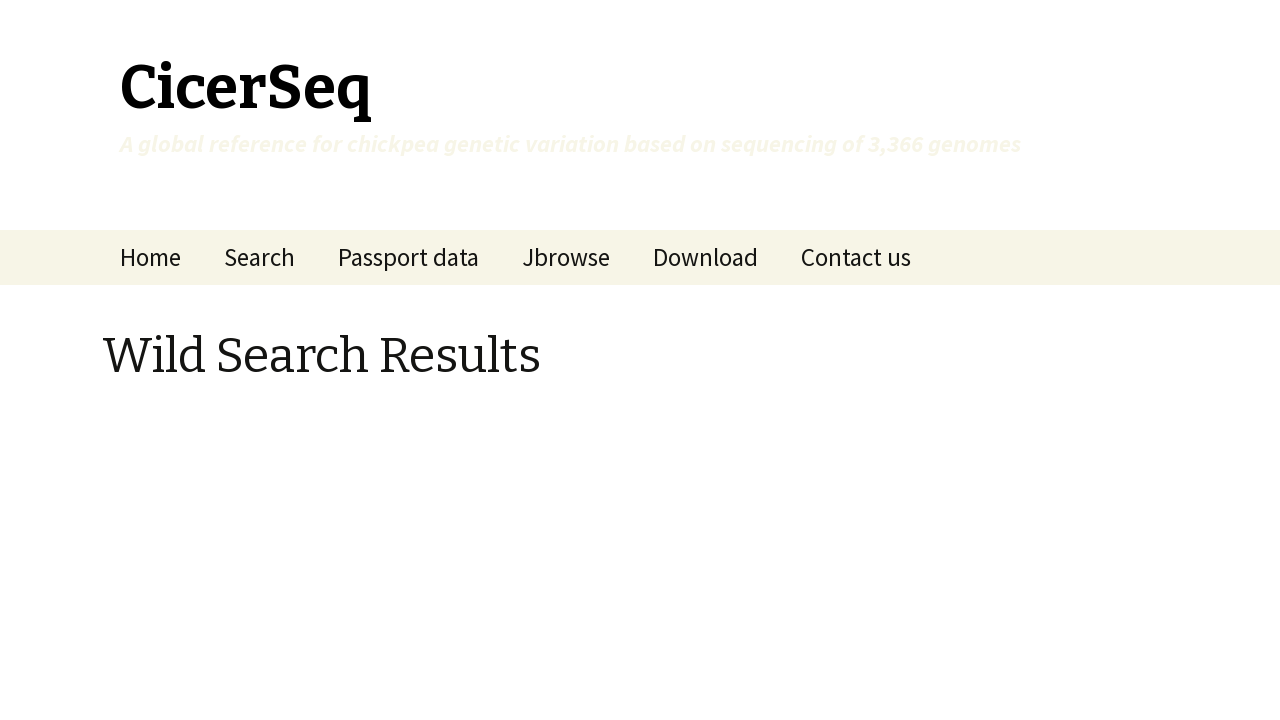

Waited 5 seconds for search results to load
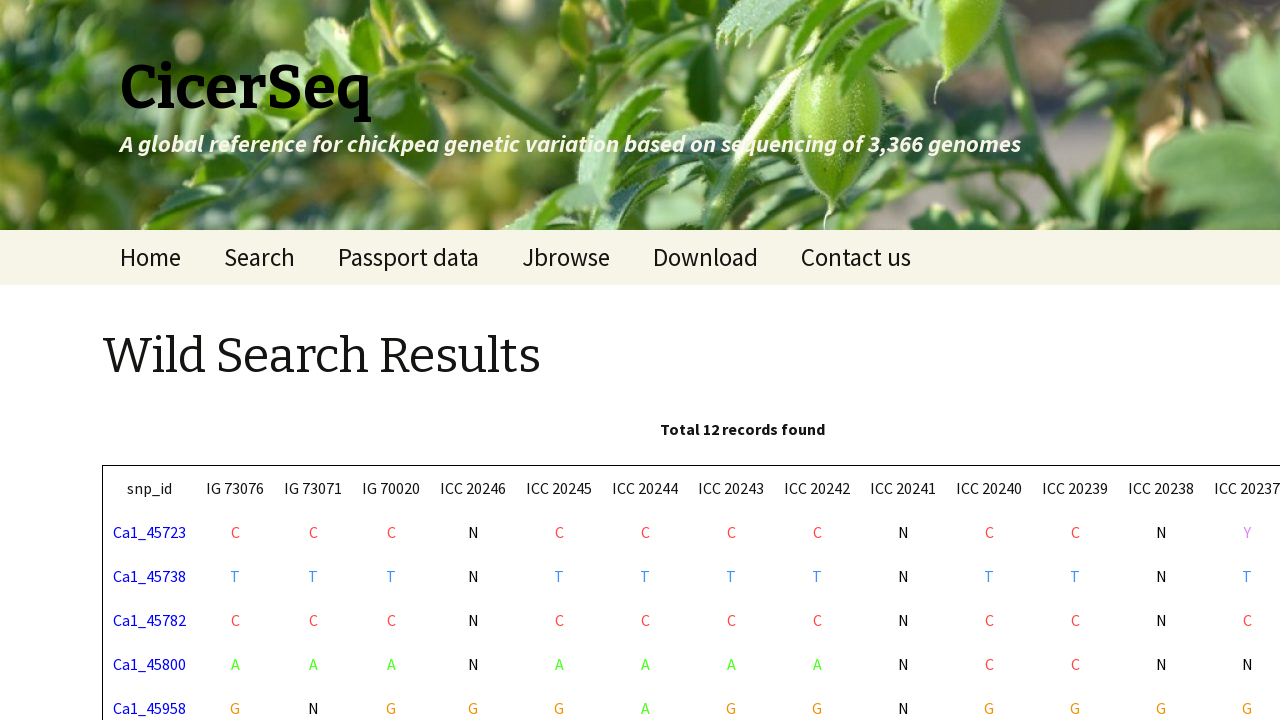

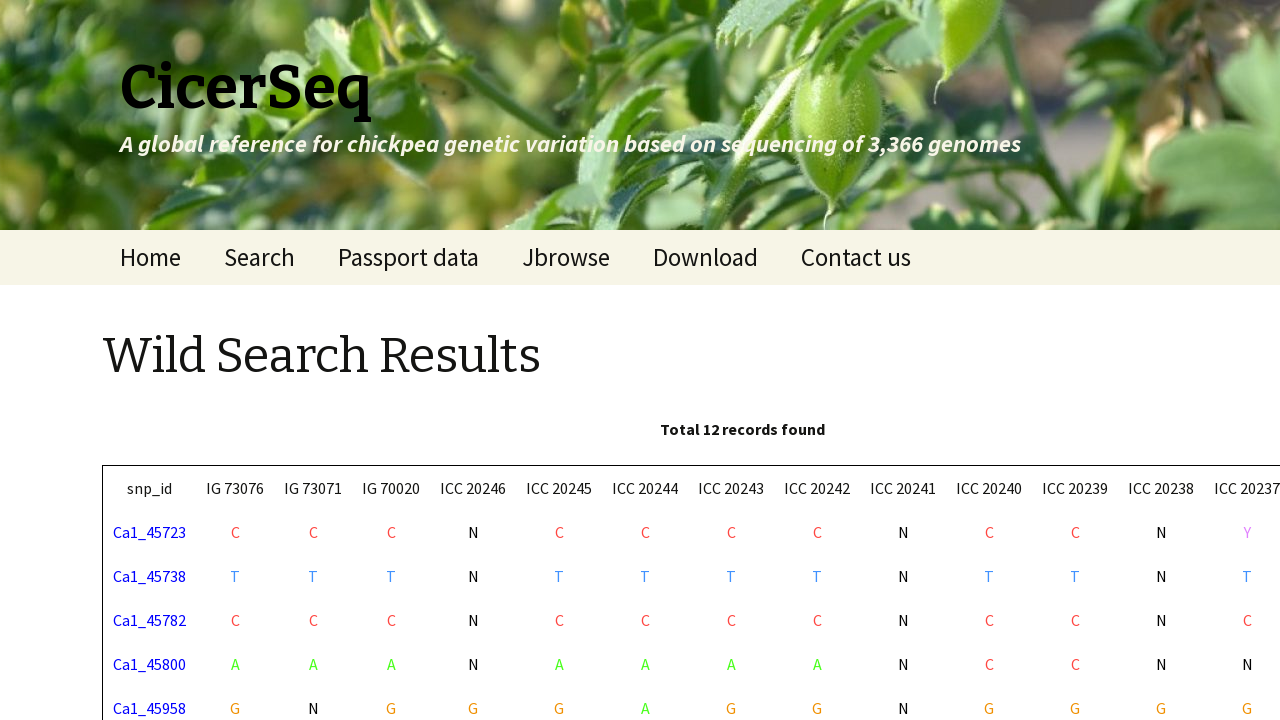